Tests number input functionality by entering a number and clicking the result button

Starting URL: https://kristinek.github.io/site/examples/actions

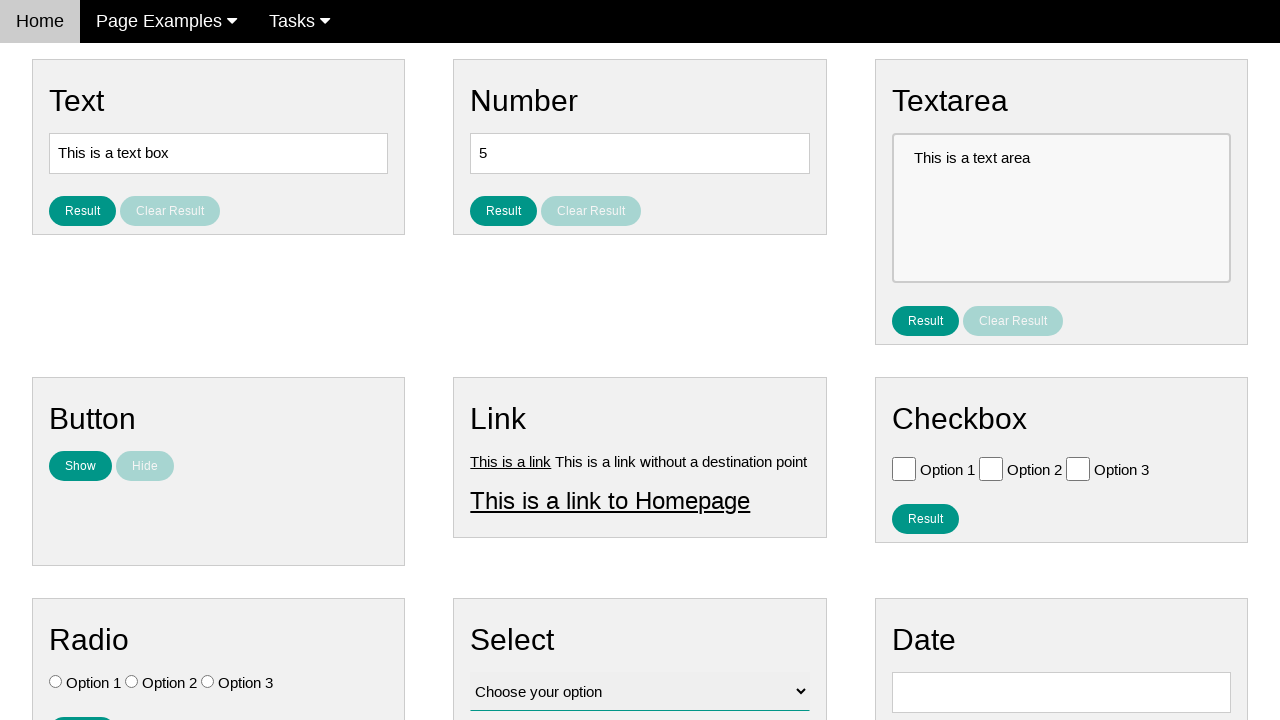

Filled number input field with '42' on #number
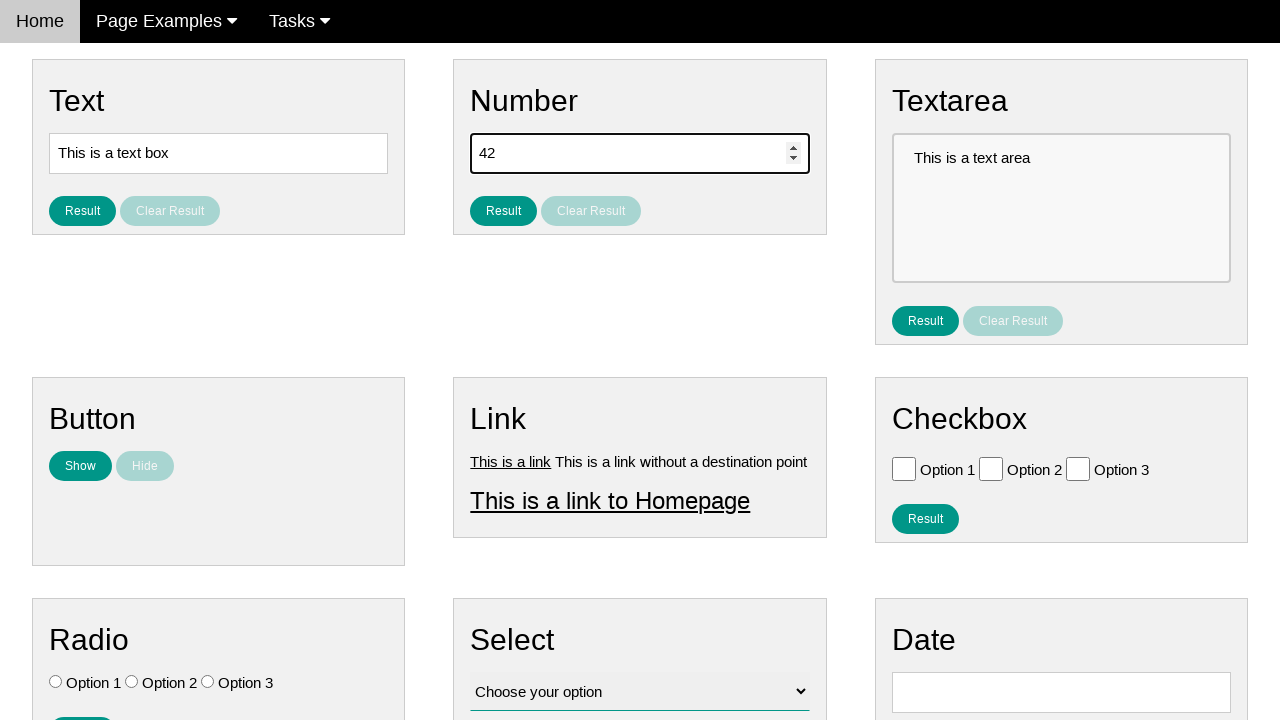

Clicked Result button to submit number input at (504, 211) on #result_button_number
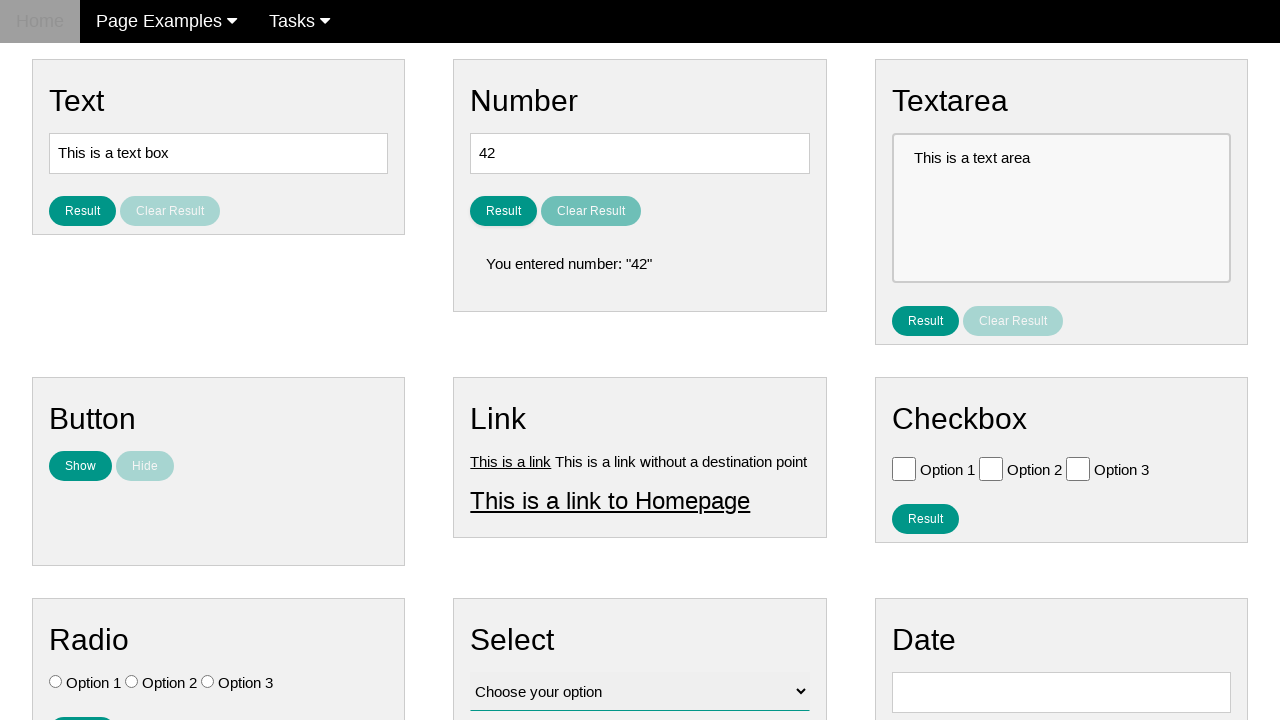

Result number element loaded and is visible
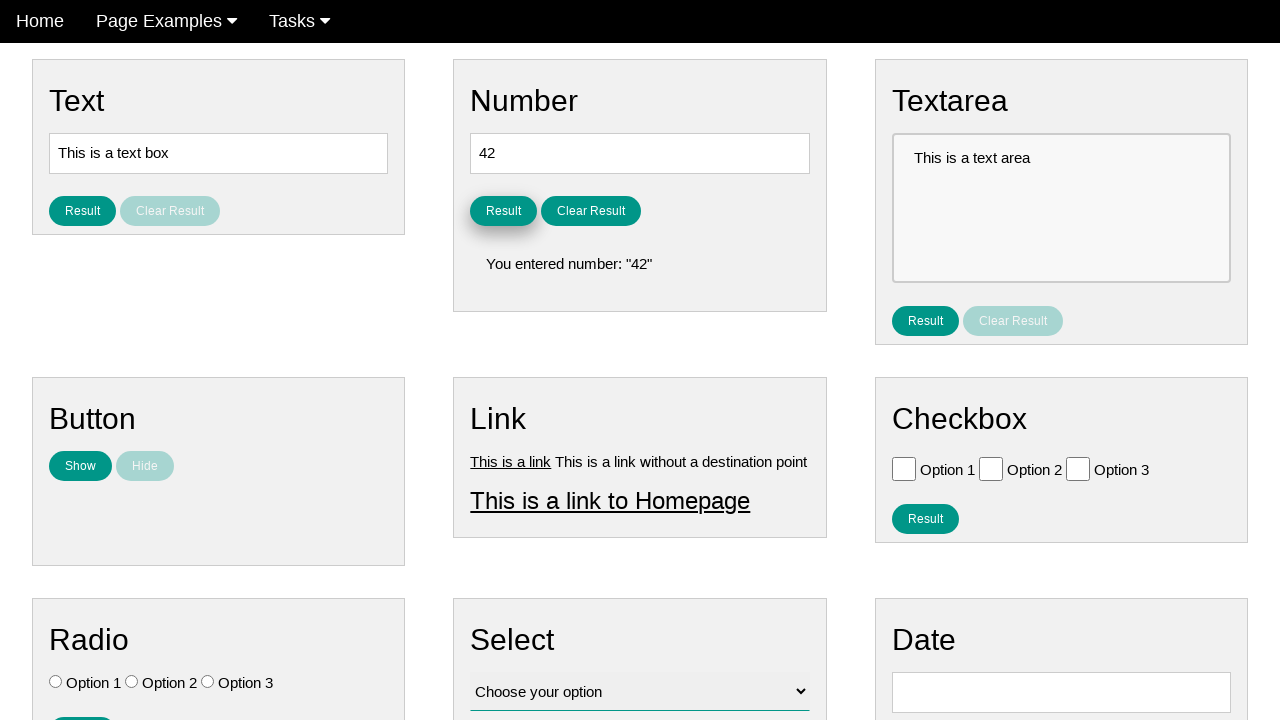

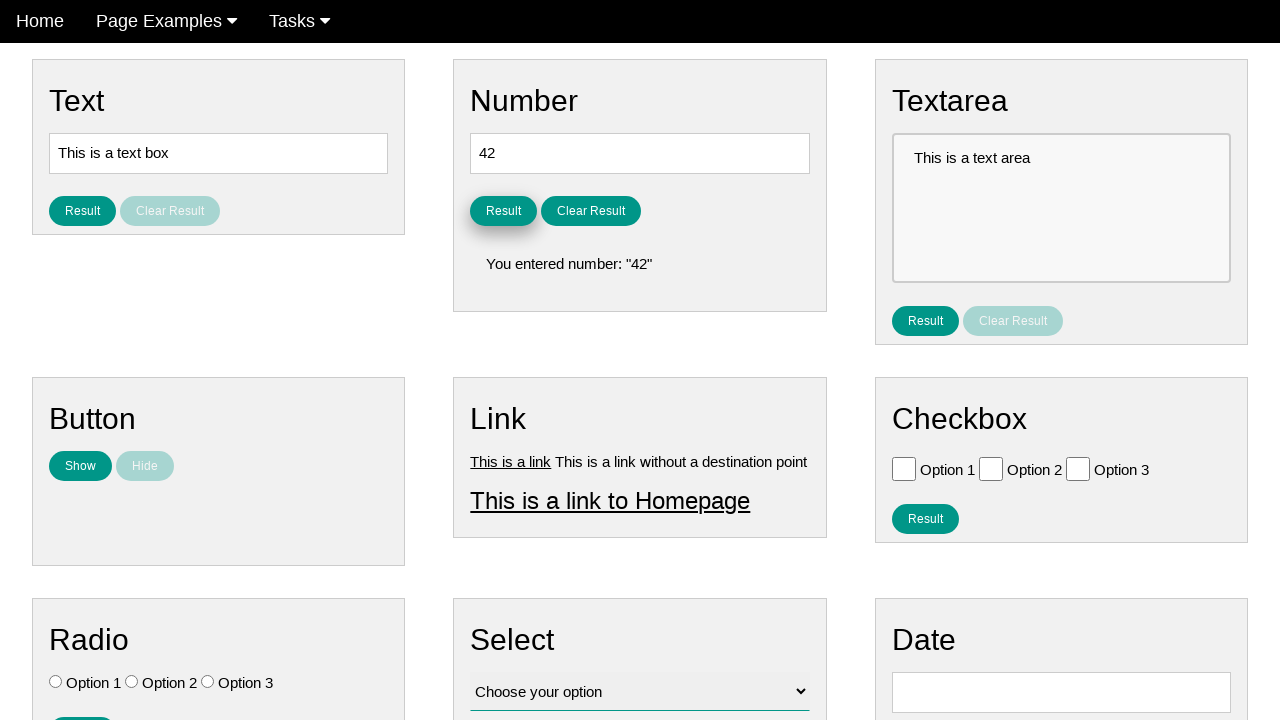